Tests FAQ accordion - clicks on question 1 and verifies the answer about one scooter per order is displayed

Starting URL: https://qa-scooter.praktikum-services.ru/

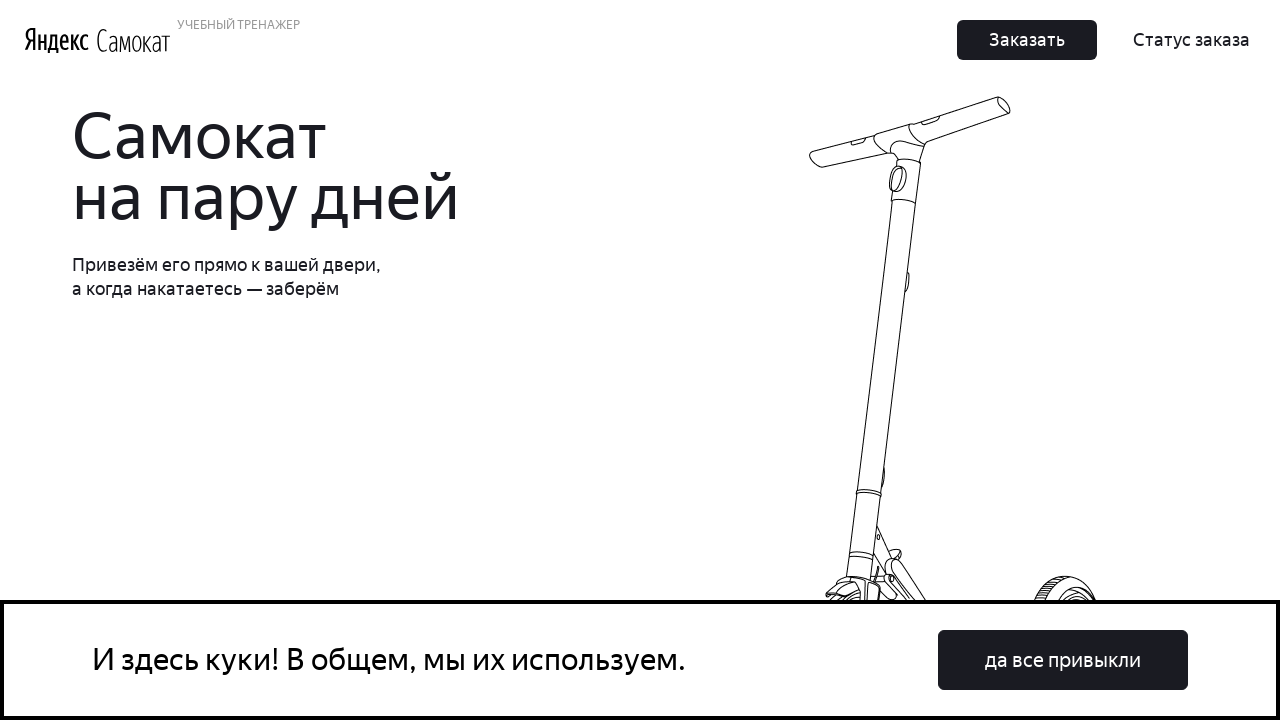

Clicked on FAQ accordion question 1 at (967, 361) on .accordion__item >> nth=1
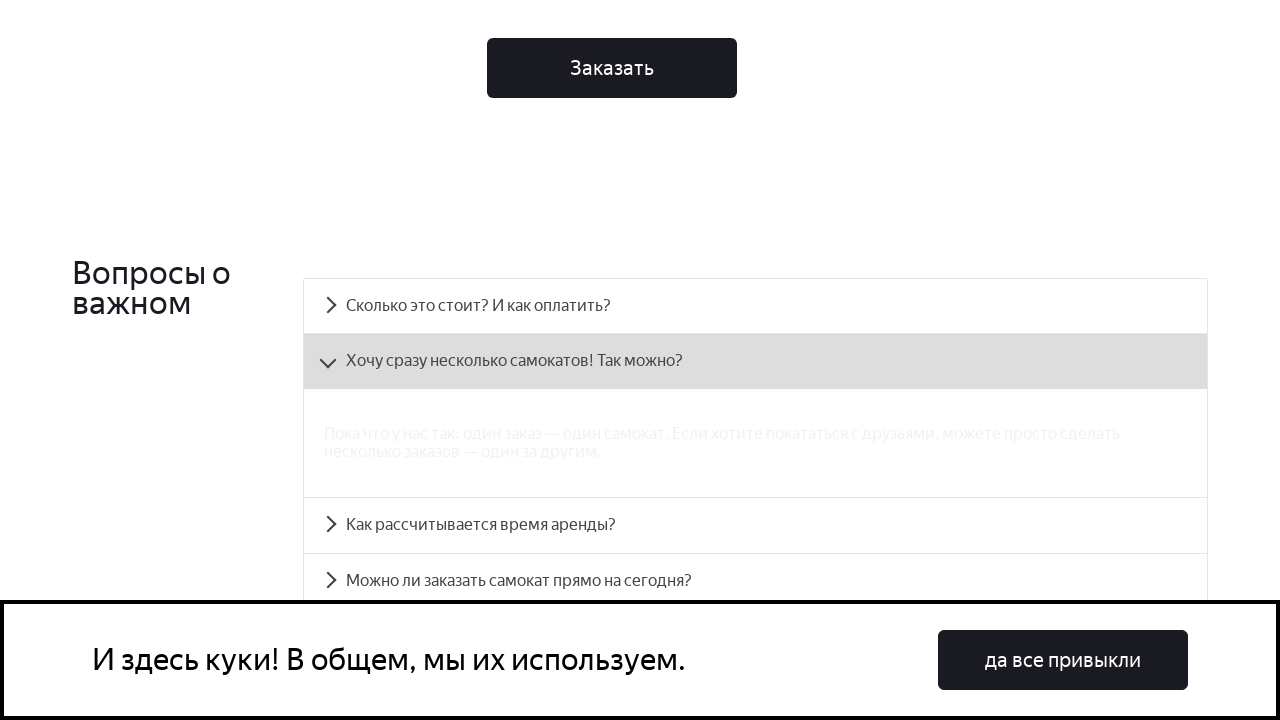

Verified answer about one scooter per order is displayed
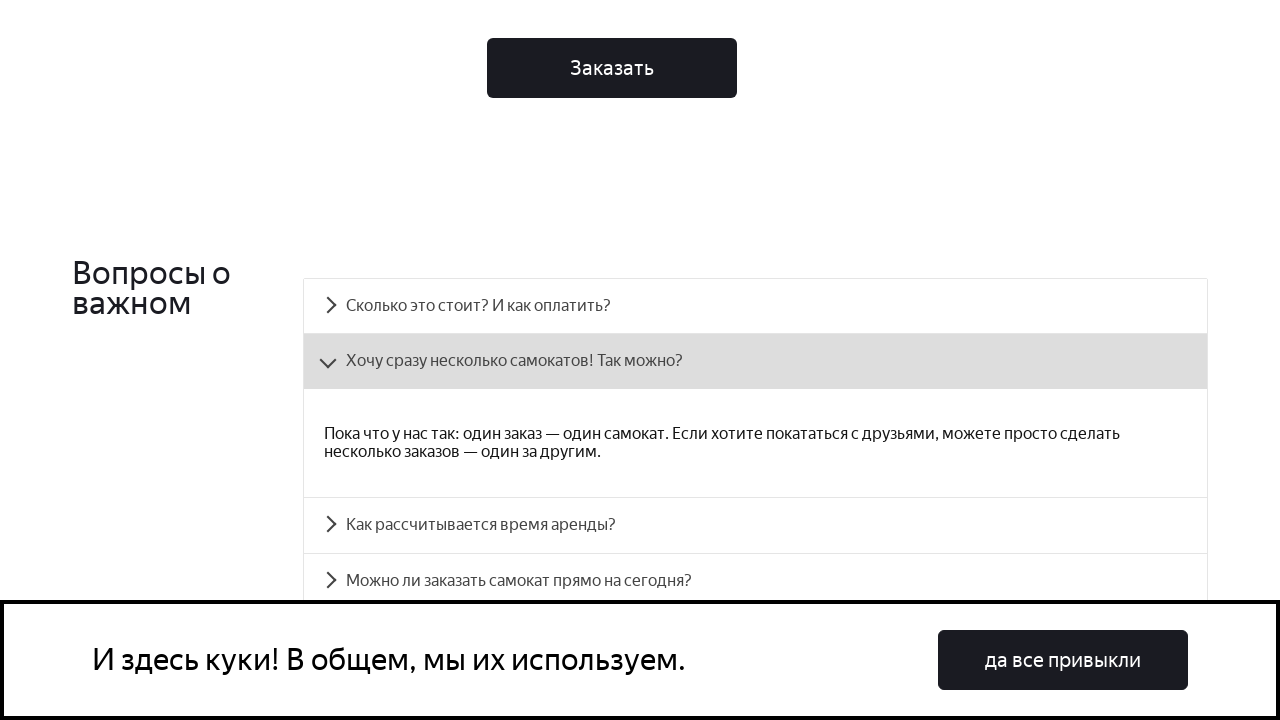

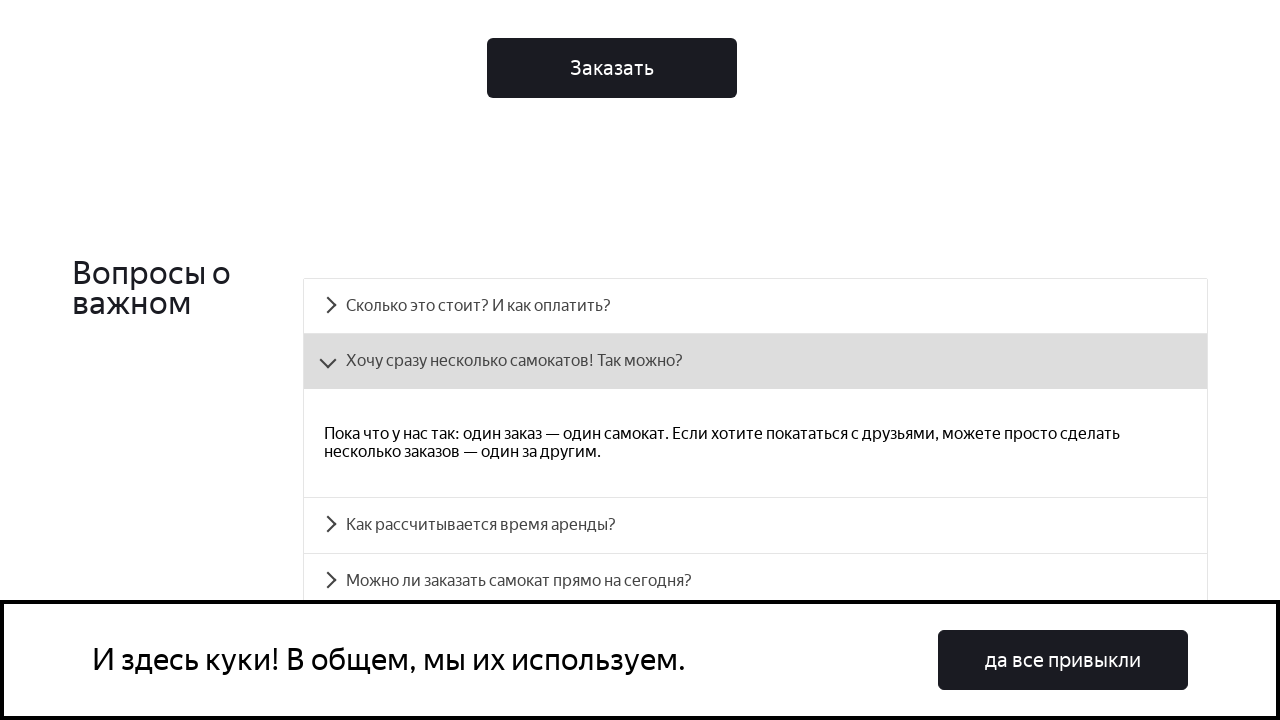